Tests JavaScript-based page scrolling functionality by scrolling the window and then scrolling within a specific table element with a fixed header.

Starting URL: https://rahulshettyacademy.com/AutomationPractice/

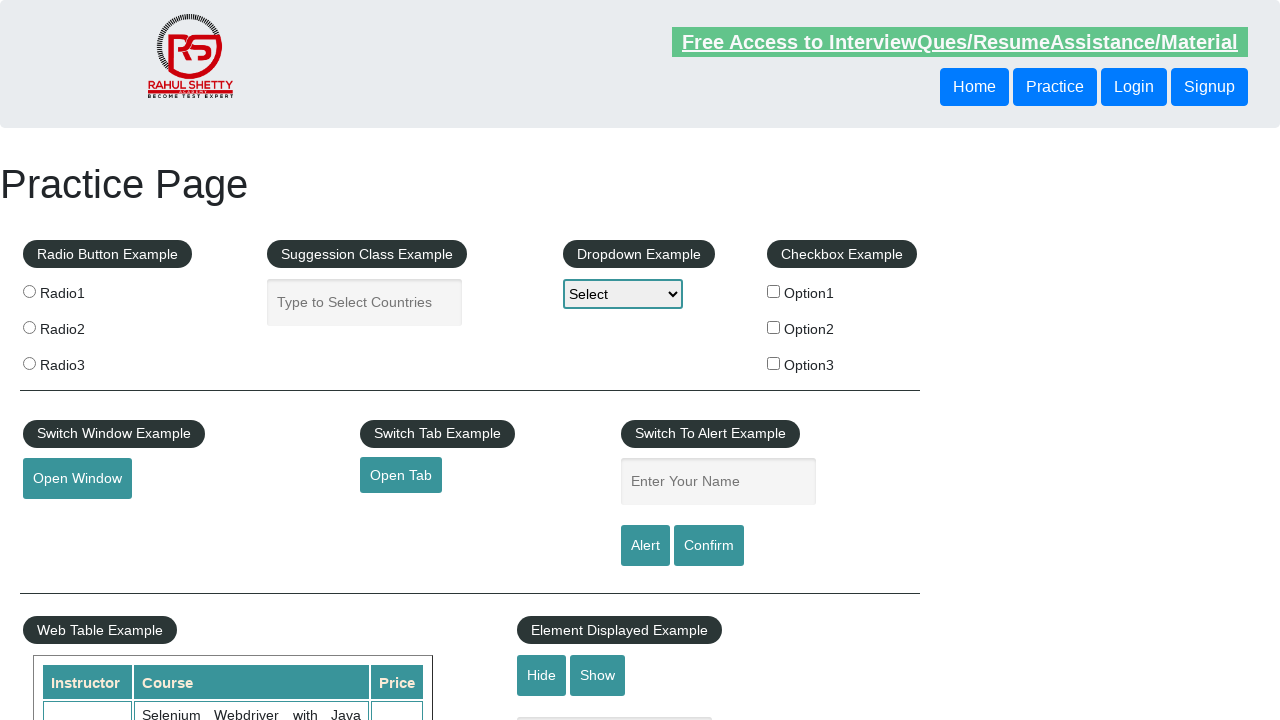

Scrolled page down by 800 pixels using JavaScript
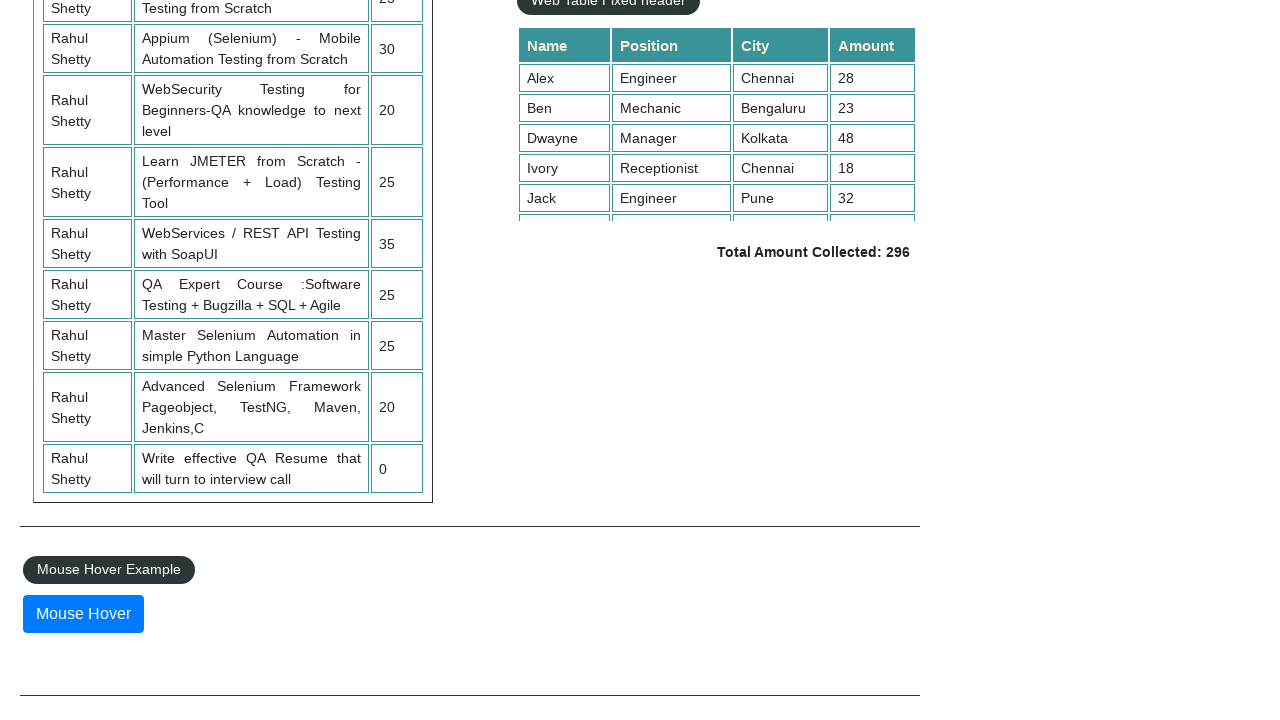

Waited 1000ms for scroll animation to complete
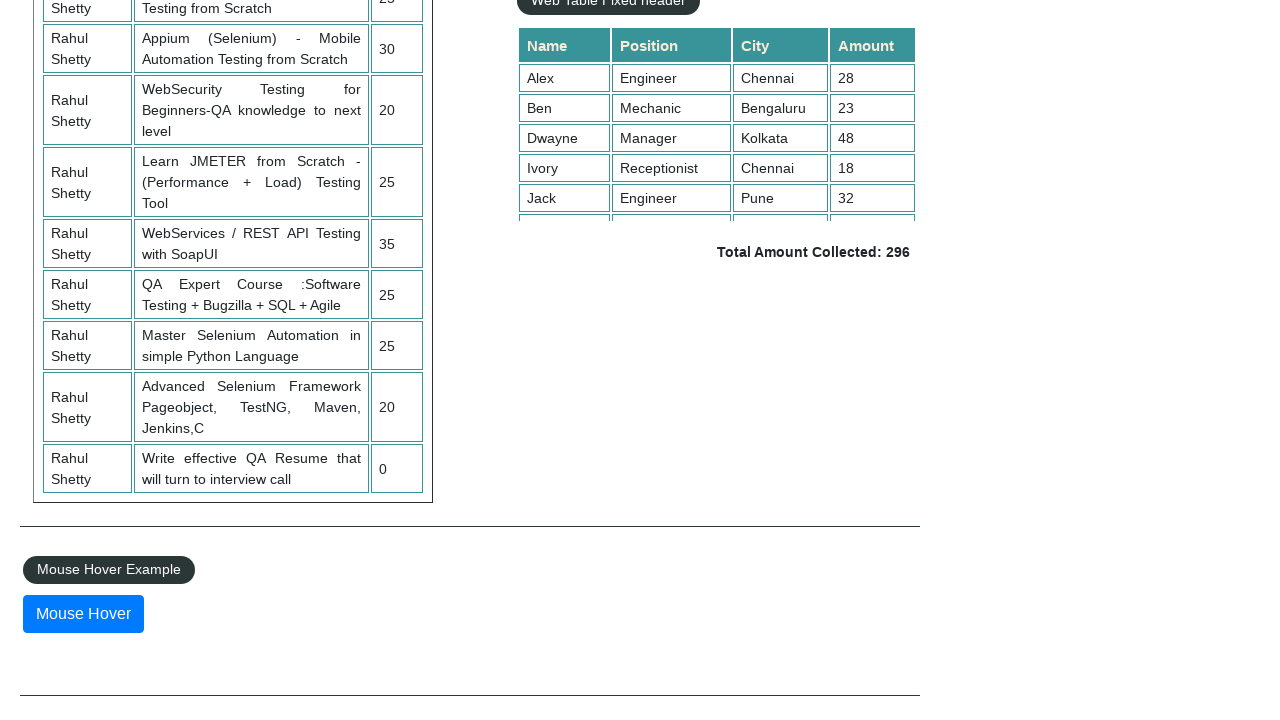

Scrolled table with fixed header down by 5000 pixels
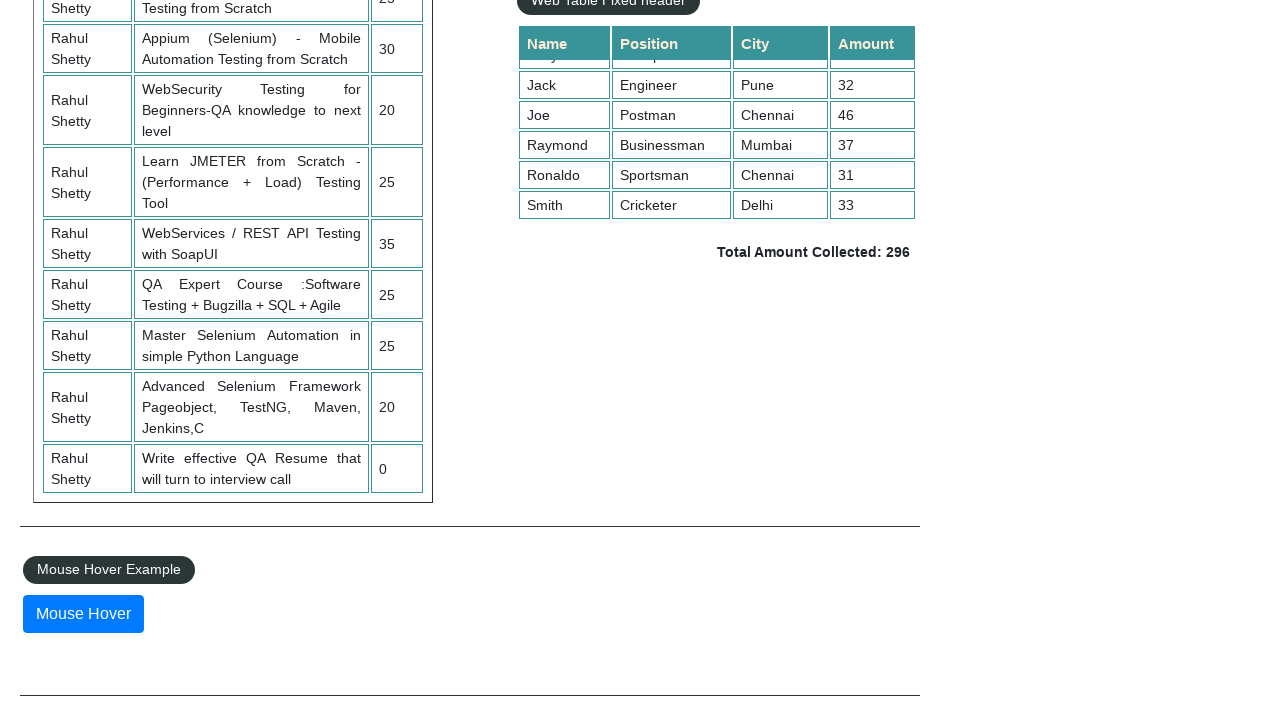

Waited 1000ms to observe table scroll effect
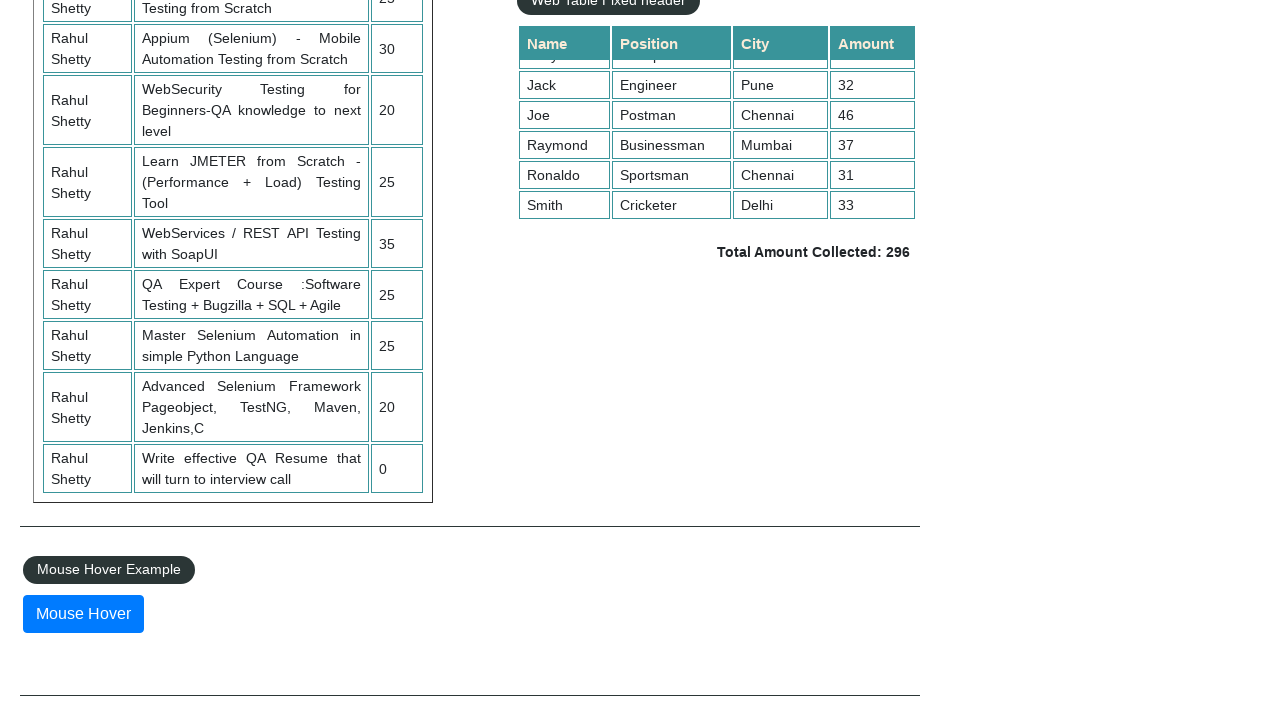

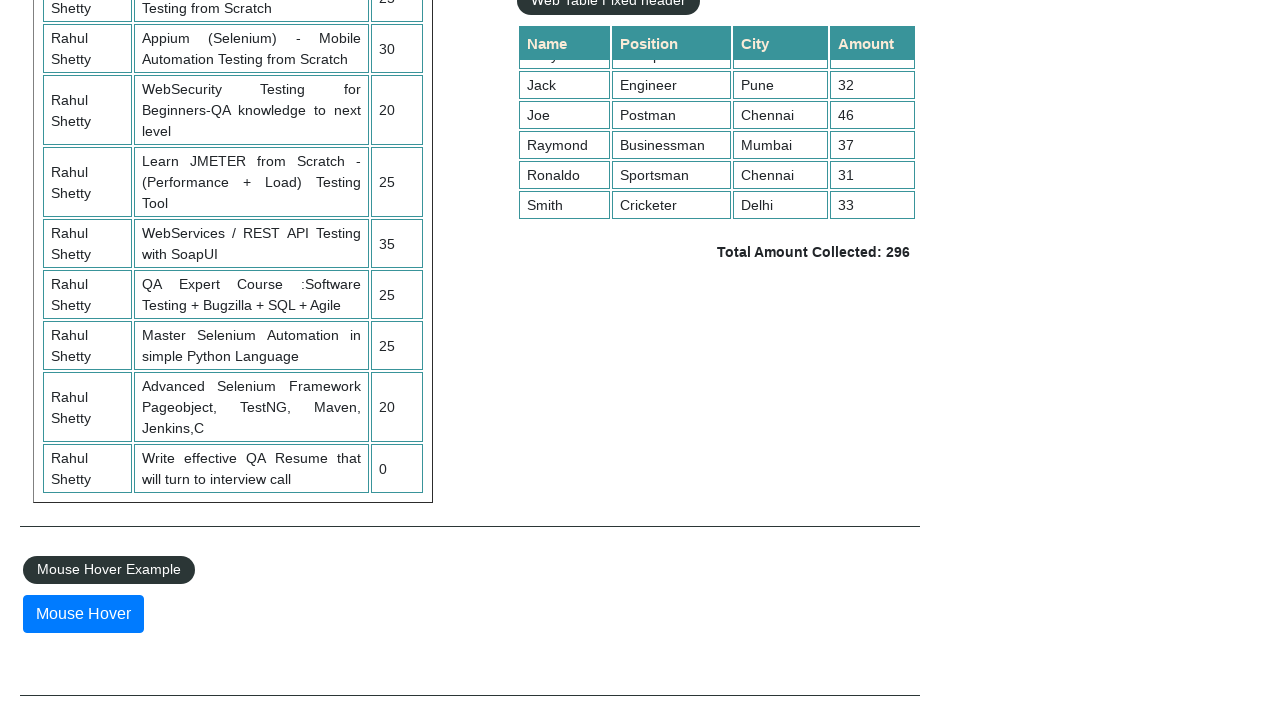